Tests various JavaScript alert interactions including simple alerts, timer alerts, confirmation dialogs, and prompt dialogs on the DEMOQA website

Starting URL: https://demoqa.com

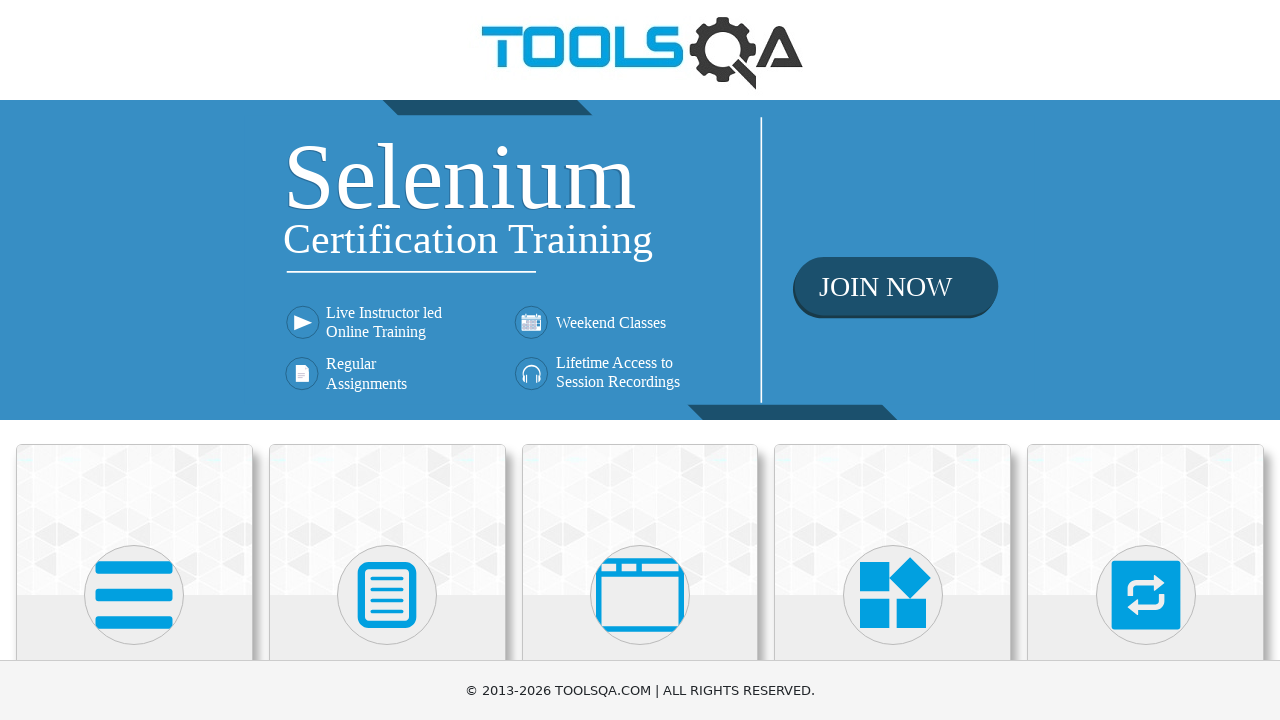

Scrolled to 'Alerts, Frame & Windows' section
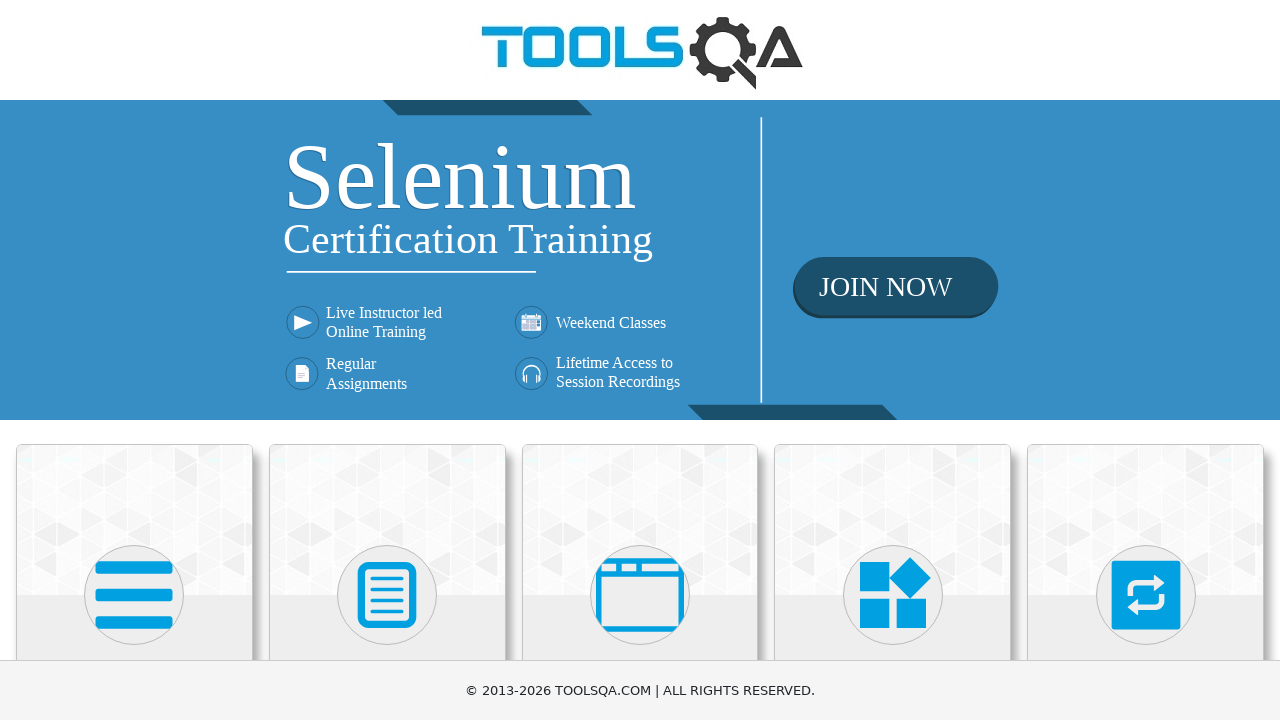

Clicked 'Alerts, Frame & Windows' section at (640, 360) on xpath=//h5[text()='Alerts, Frame & Windows']
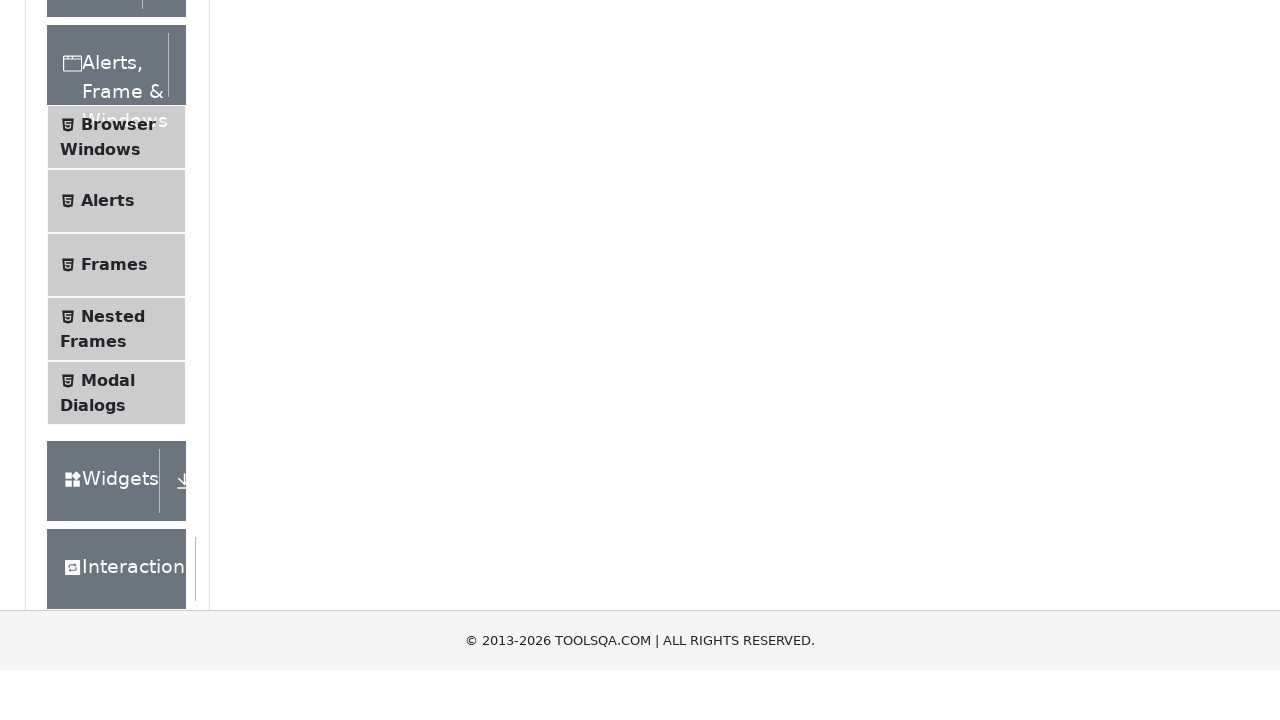

Scrolled to 'Alerts' menu item
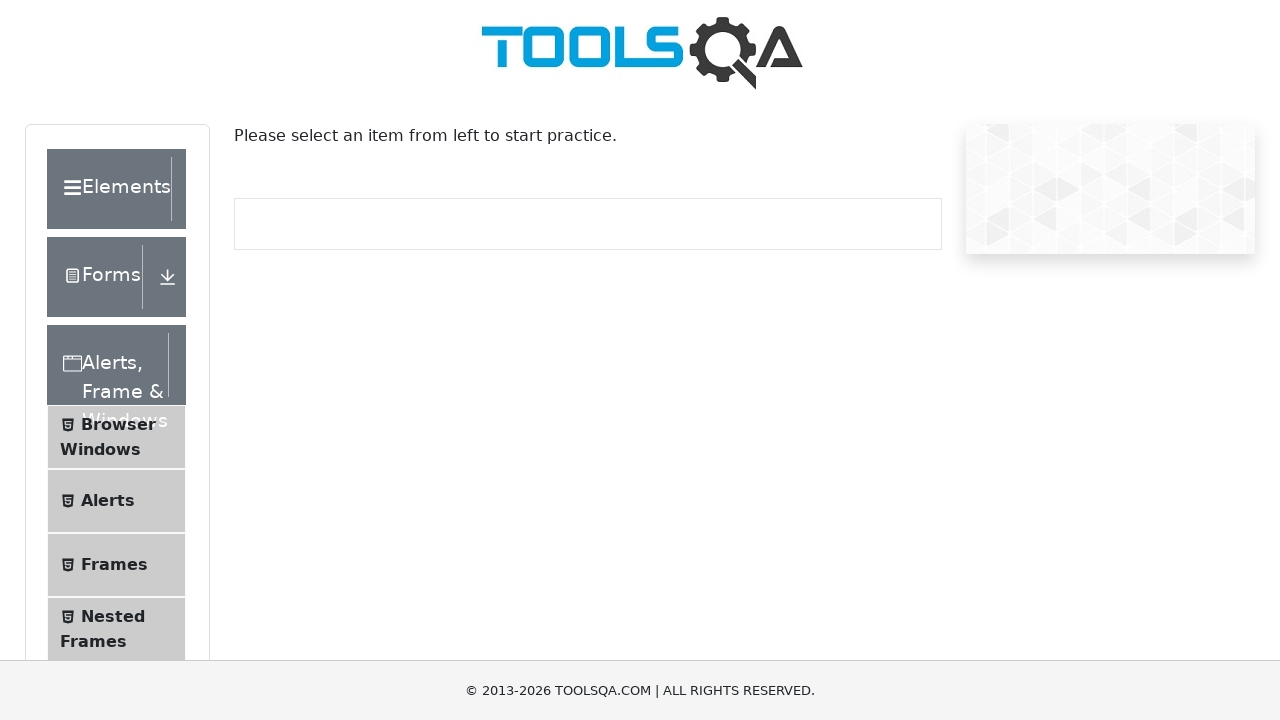

Clicked 'Alerts' menu item at (108, 501) on xpath=//span[text()='Alerts']
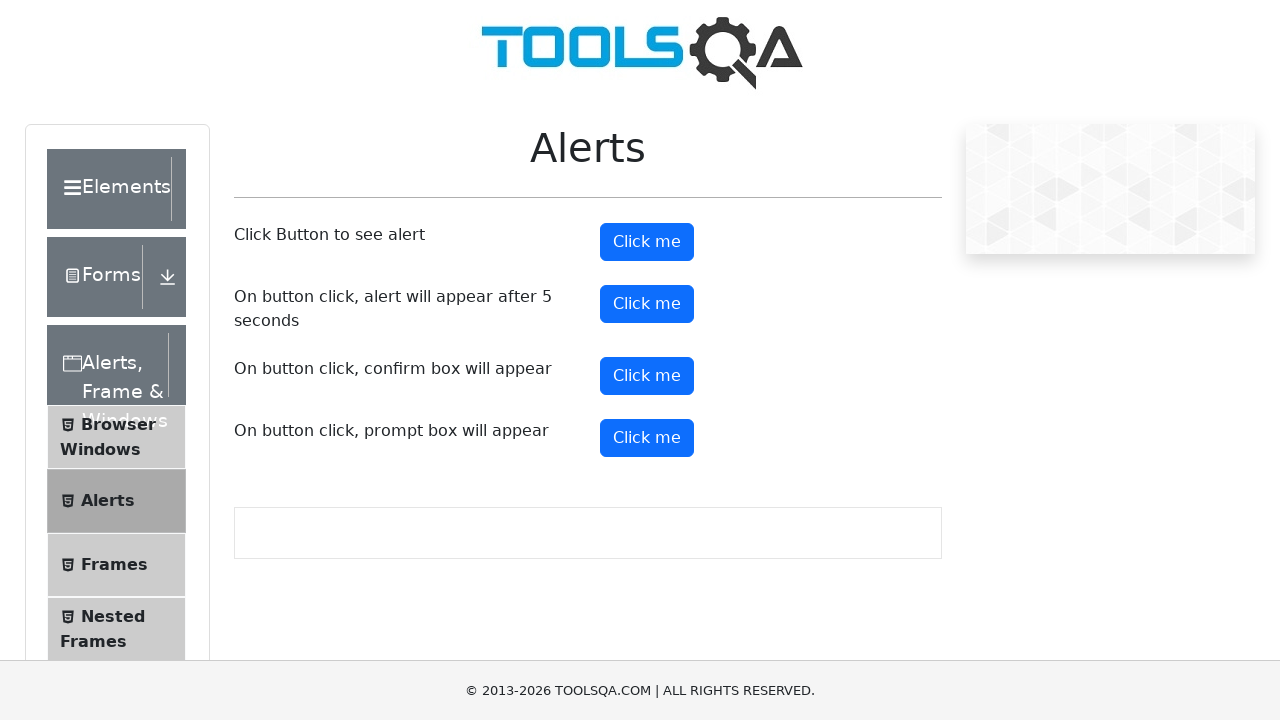

Clicked button to trigger simple alert at (647, 242) on #alertButton
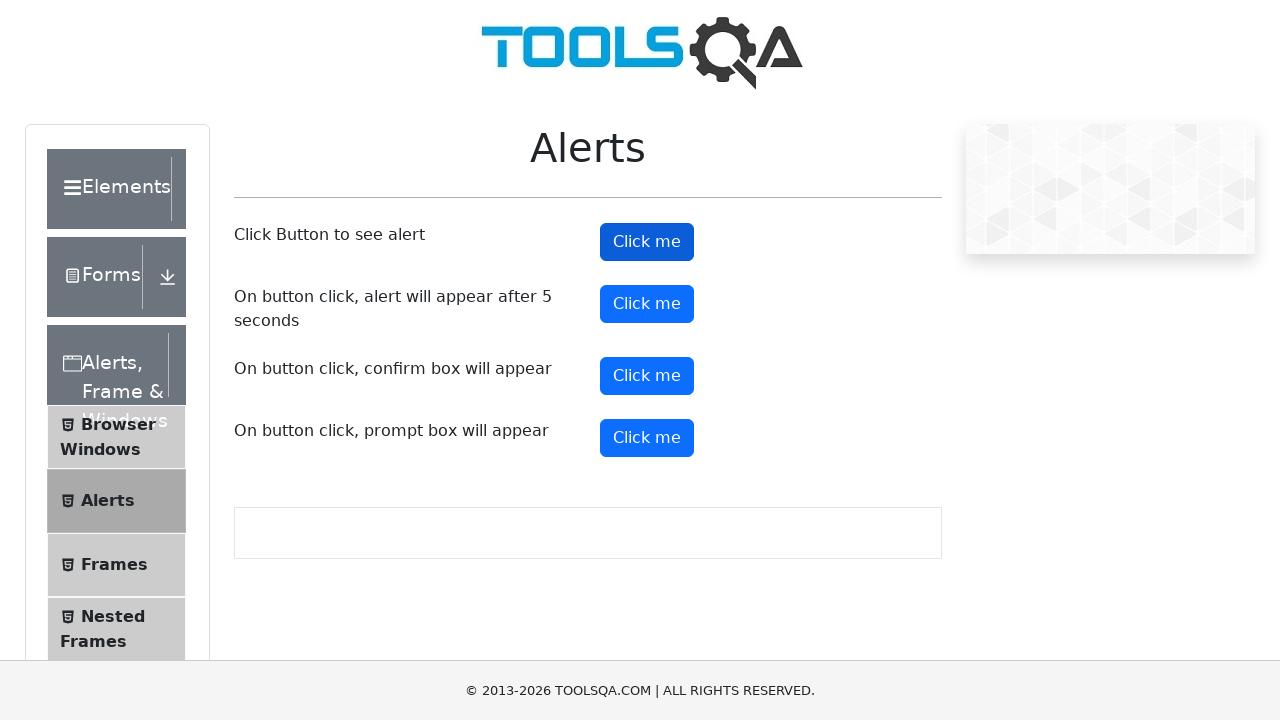

Accepted simple alert dialog
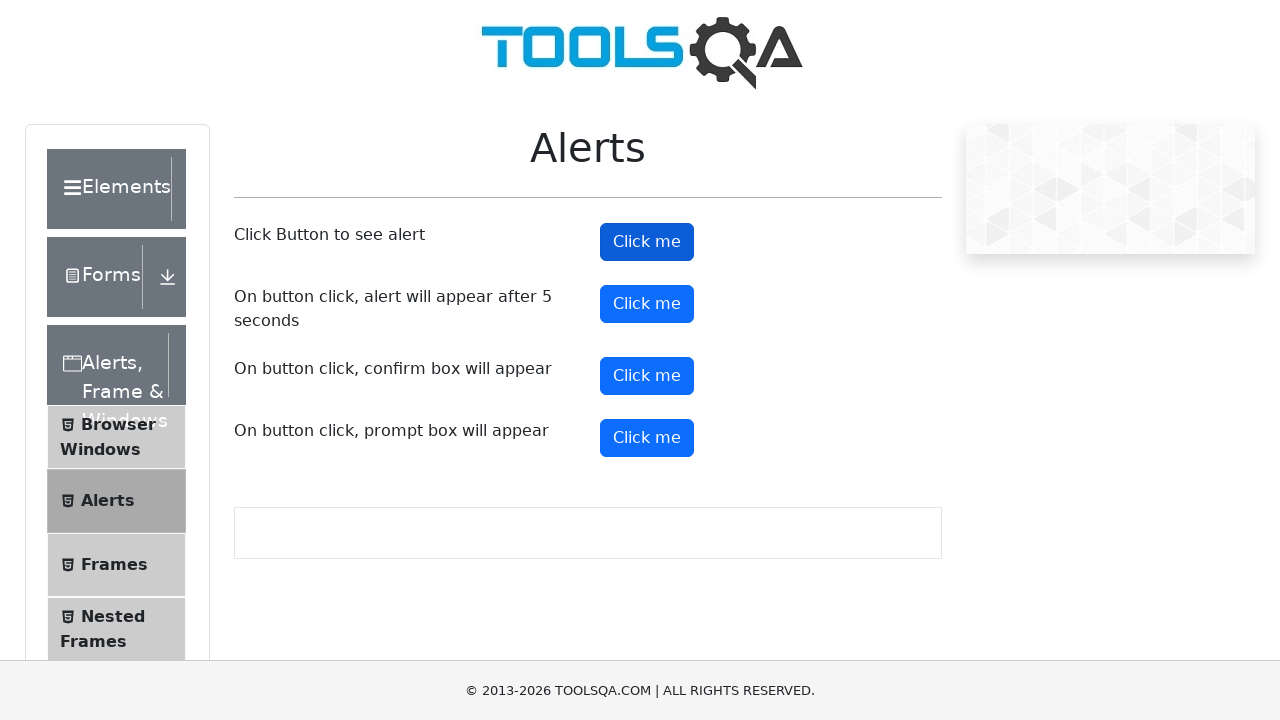

Clicked button to trigger timer alert at (647, 304) on #timerAlertButton
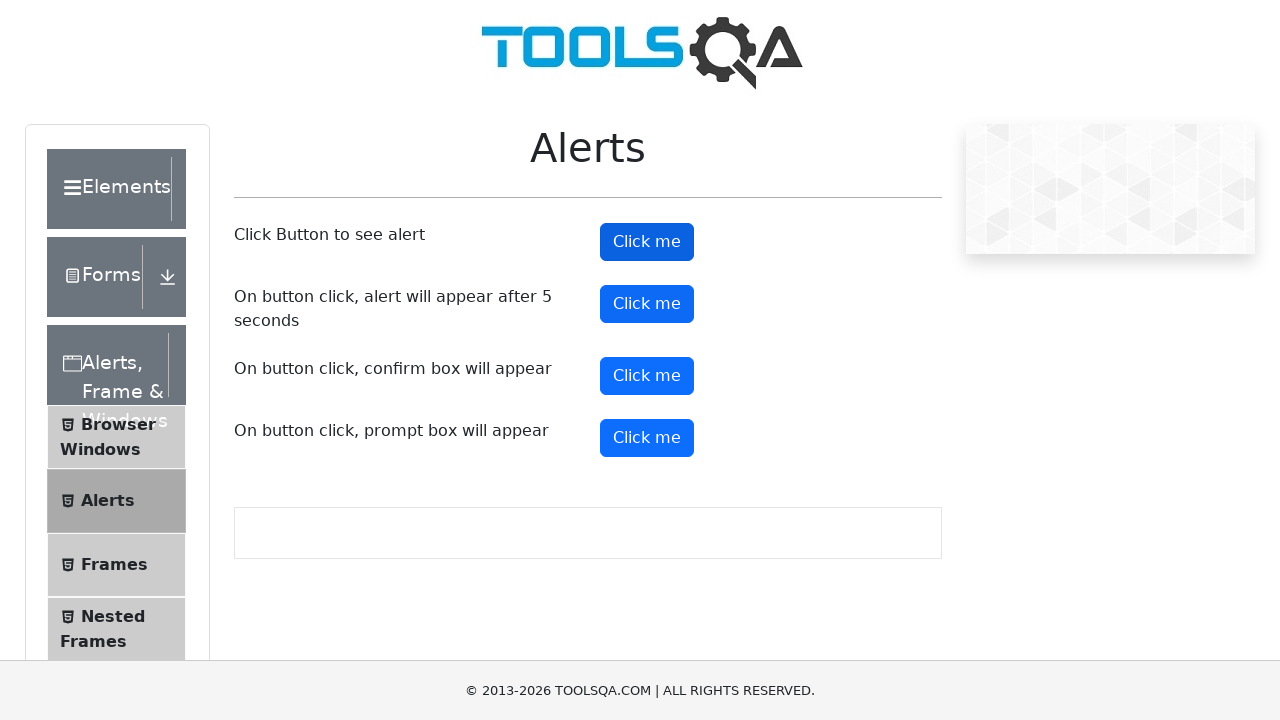

Waited 5.5 seconds for timer alert to appear
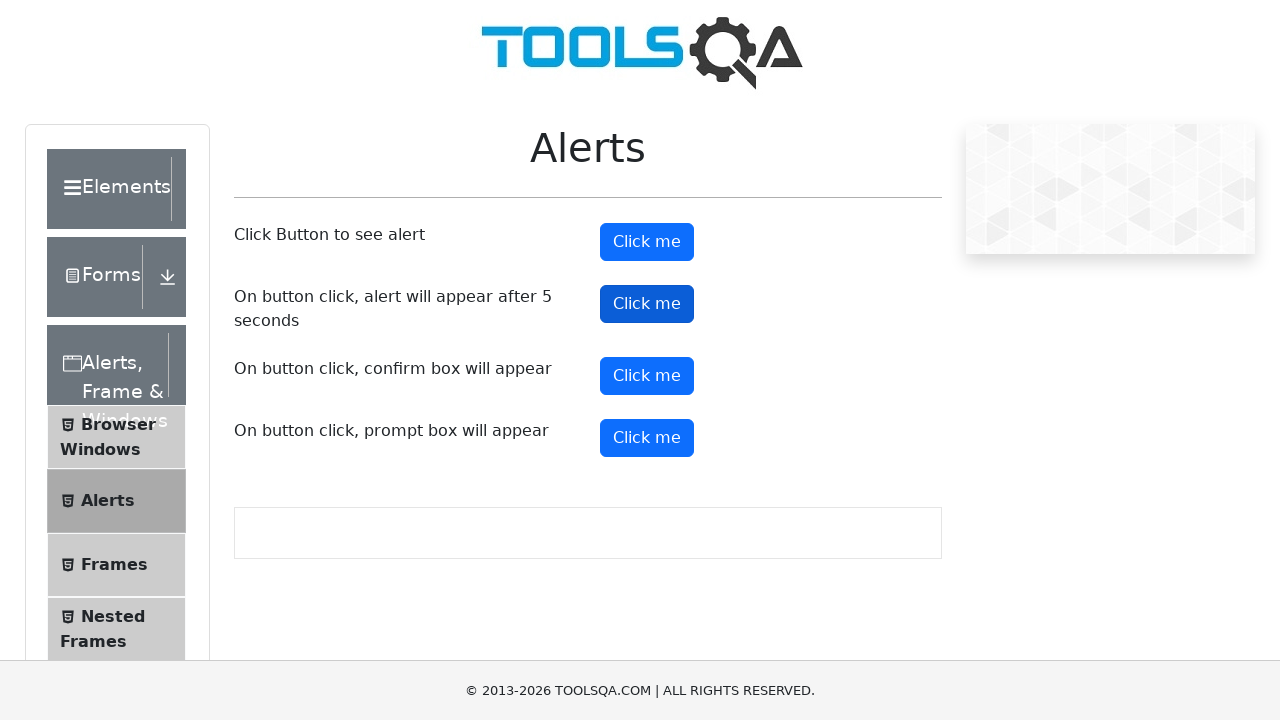

Accepted timer alert dialog
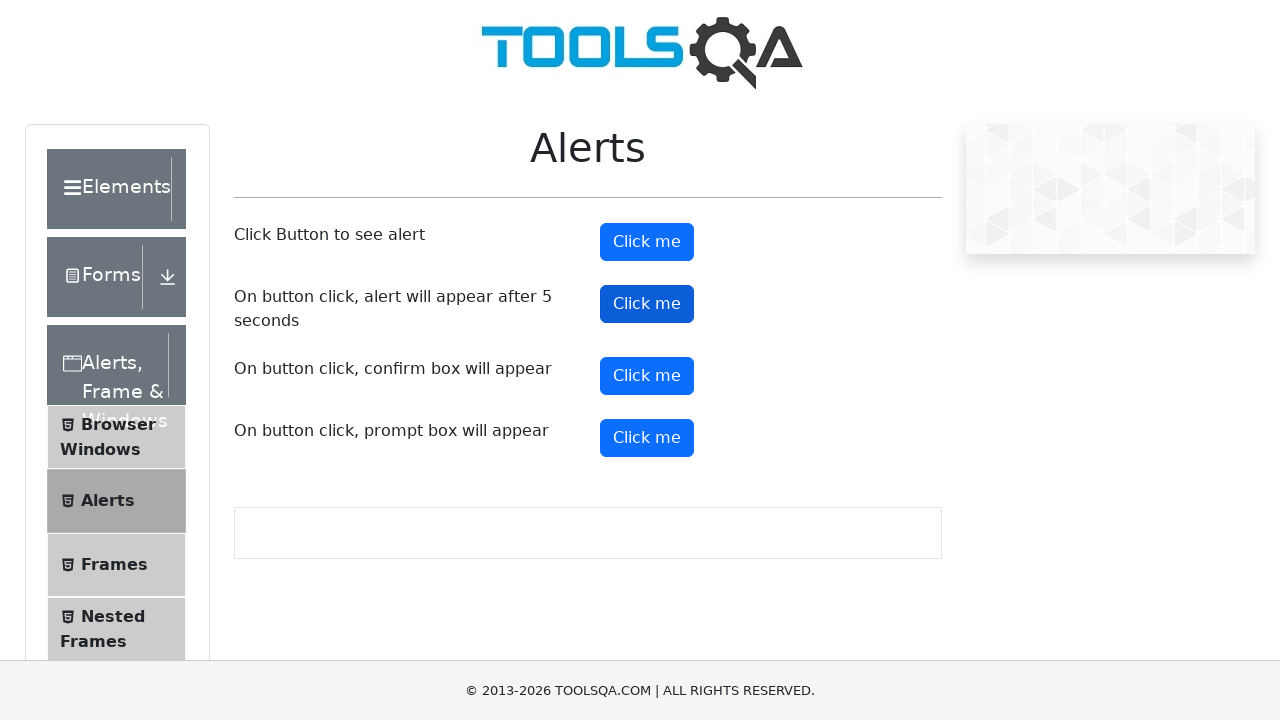

Clicked confirm button and dismissed confirmation dialog at (647, 376) on #confirmButton
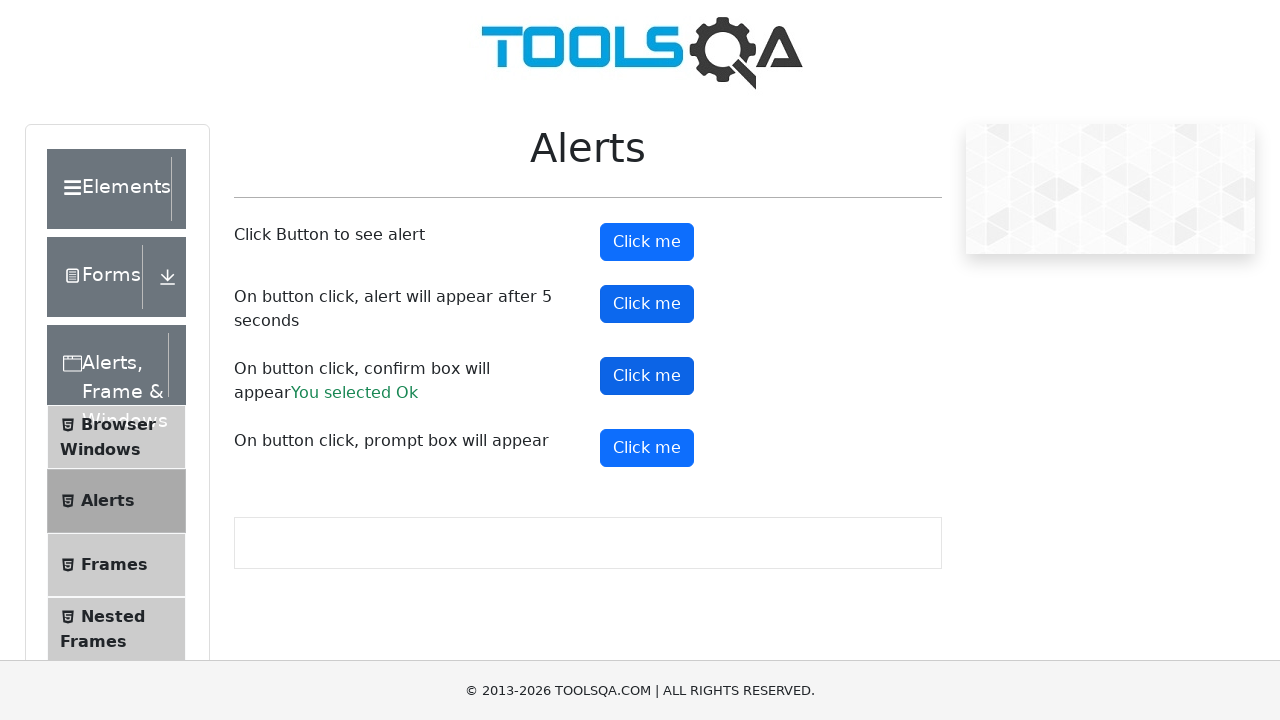

Clicked confirm button and accepted confirmation dialog at (647, 376) on #confirmButton
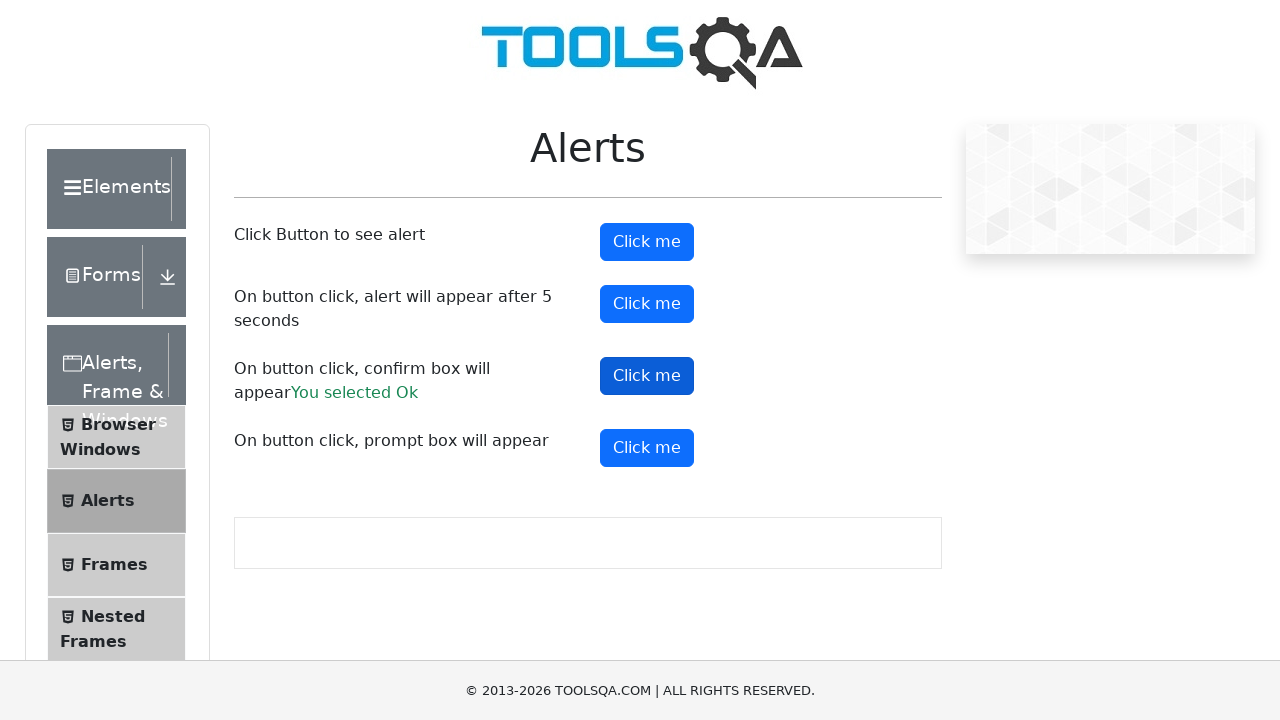

Clicked prompt button and entered 'John Doe' in prompt dialog at (647, 448) on #promtButton
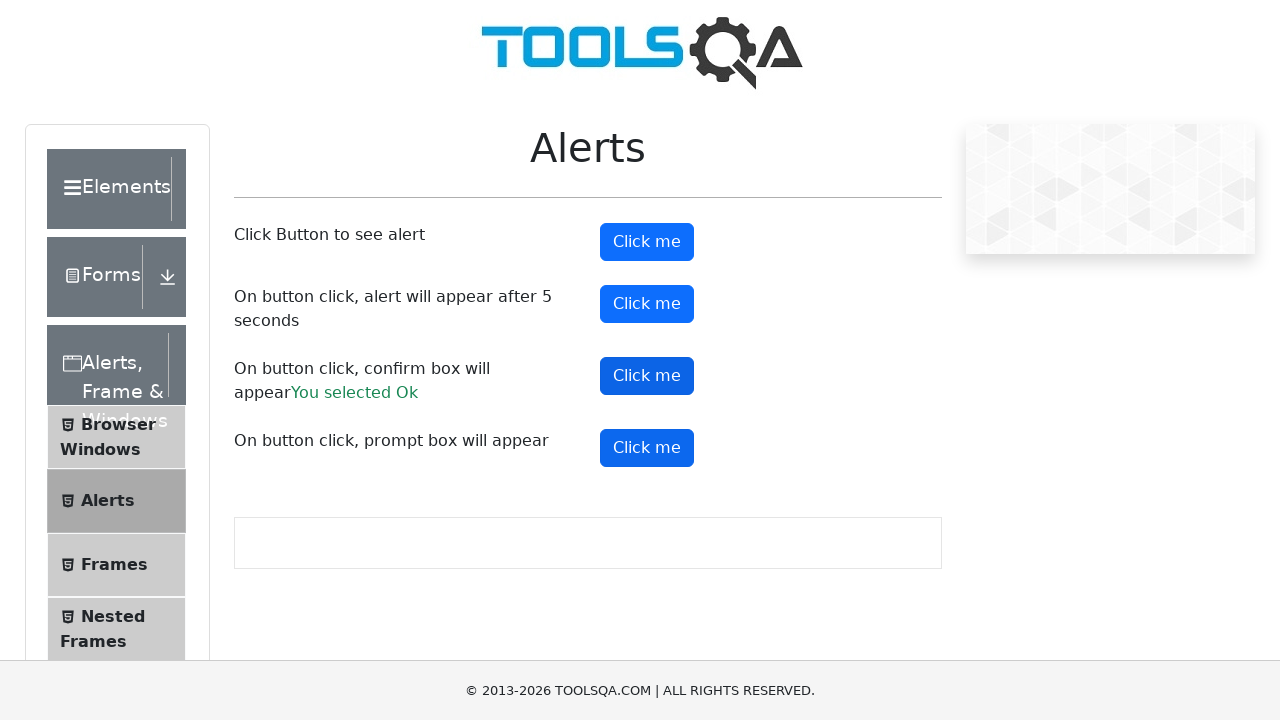

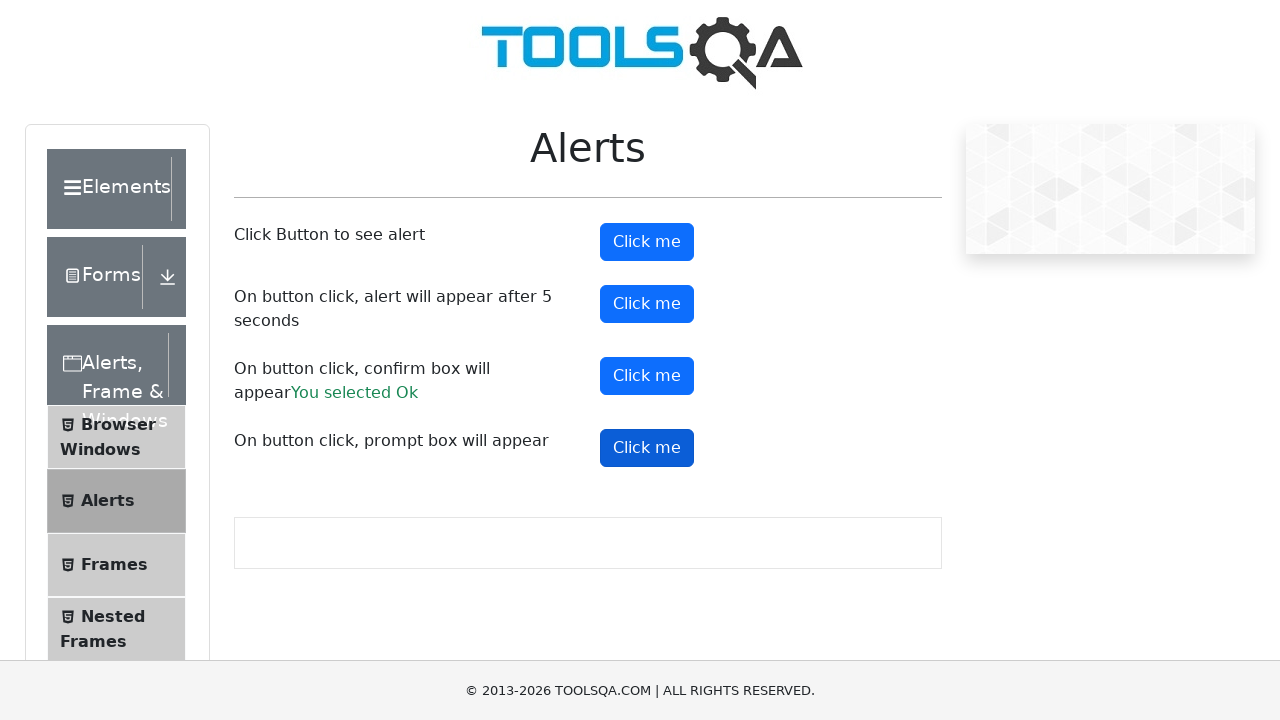